Opens a new browser tab, navigates to a different URL in that tab, and verifies the URL and title of the new tab

Starting URL: https://the-internet.herokuapp.com/windows

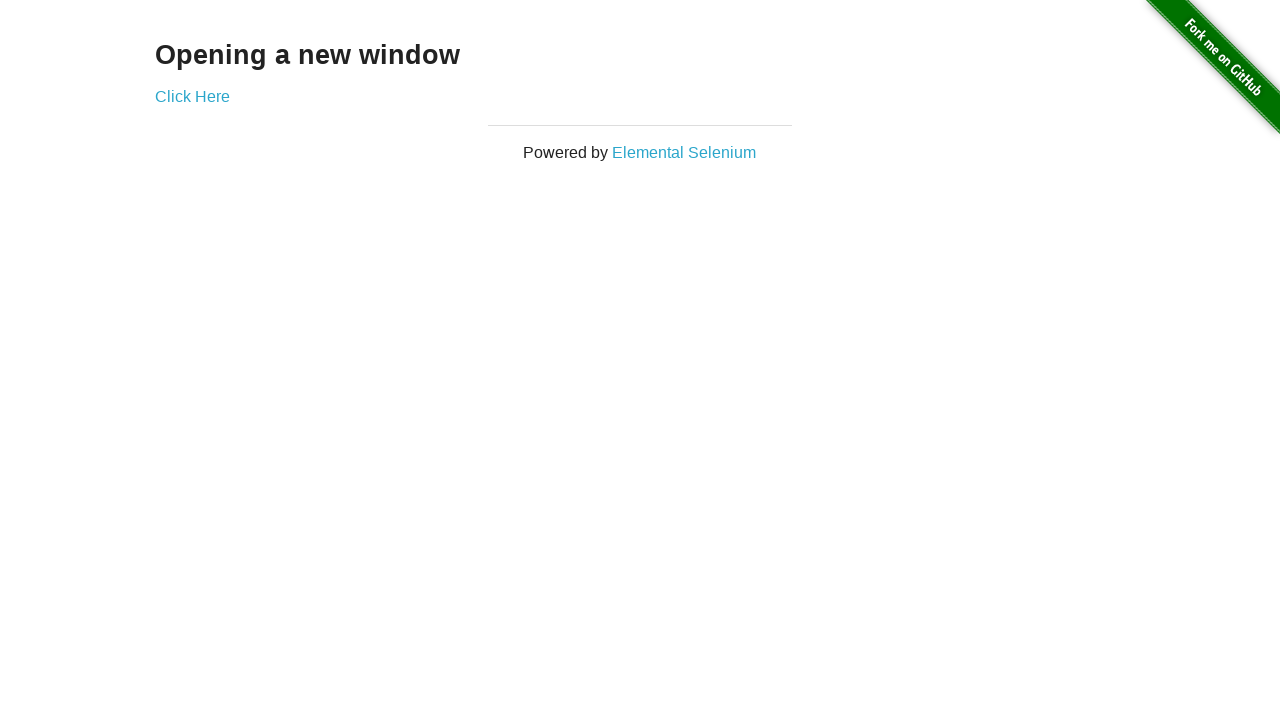

Waited for initial page to load at /windows URL
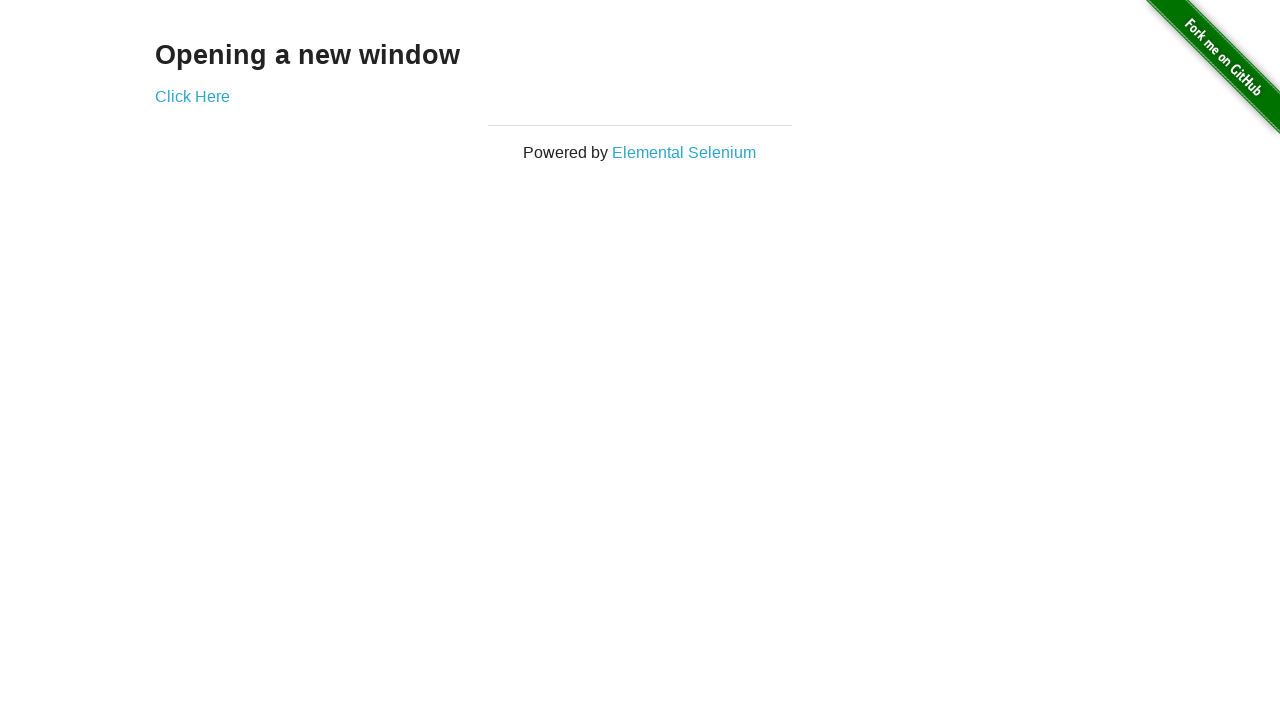

Verified initial page title contains 'The Internet'
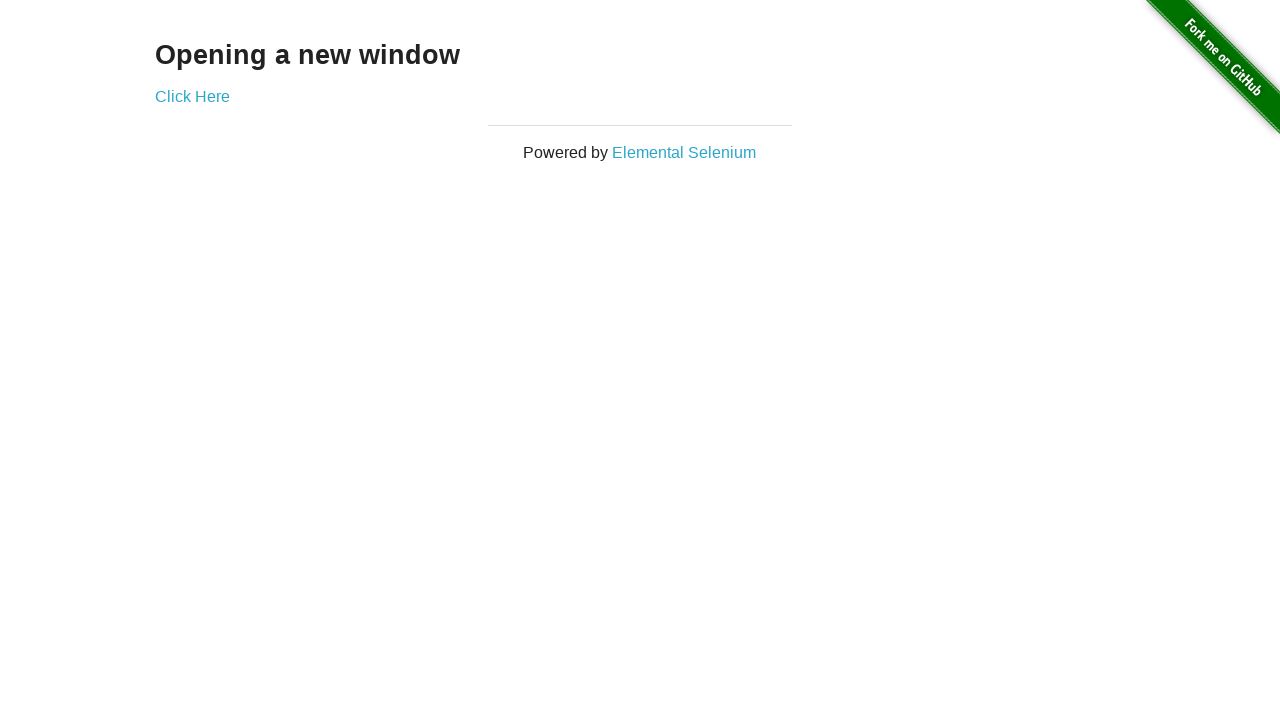

Opened a new browser tab
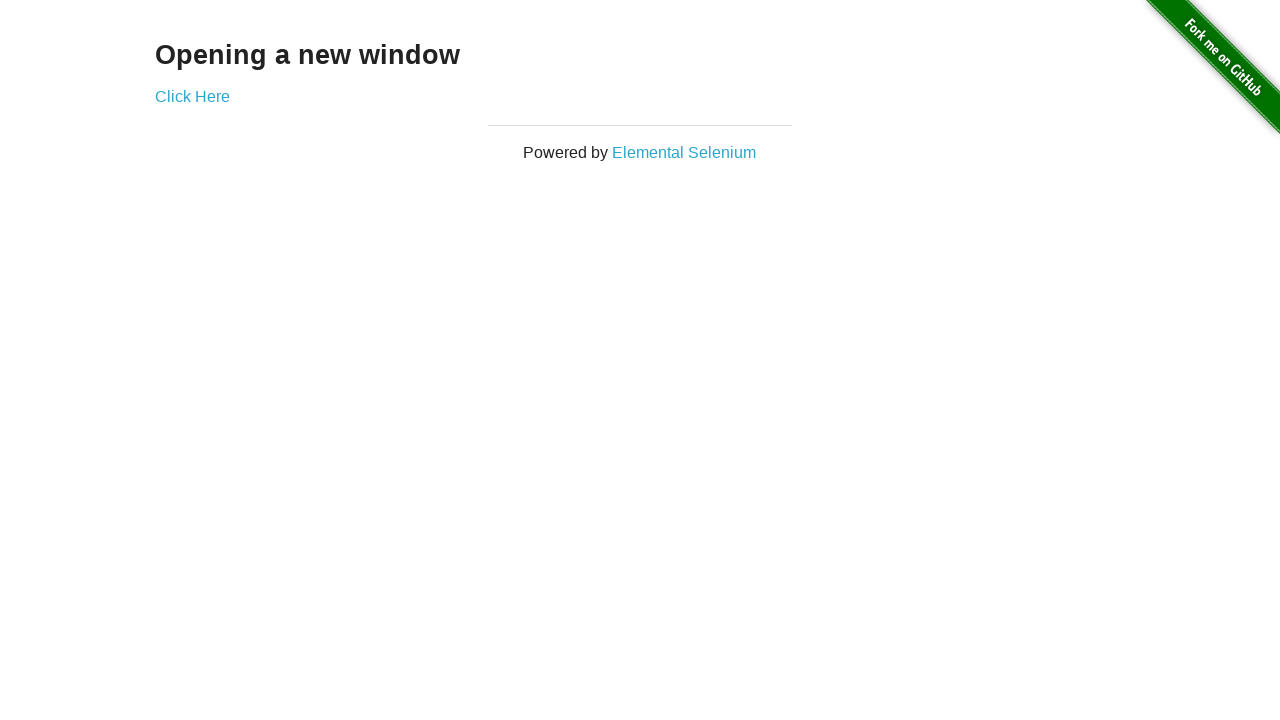

Navigated new tab to https://the-internet.herokuapp.com/typos
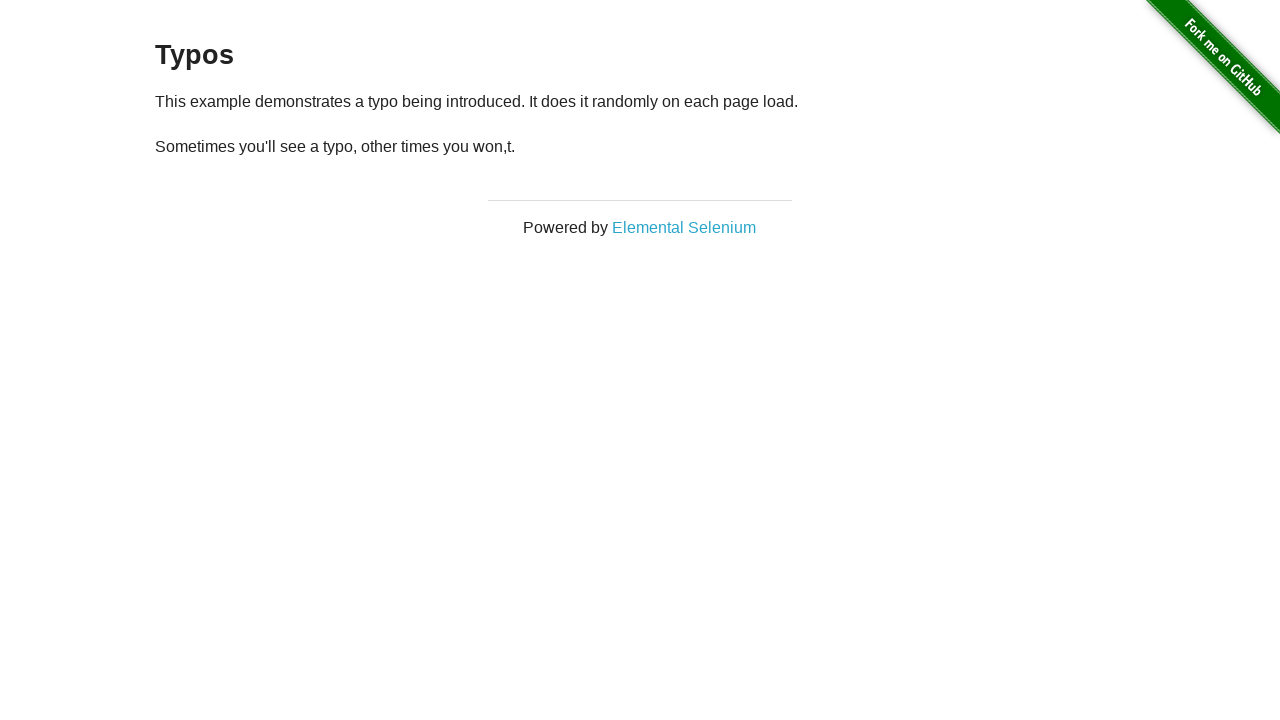

Verified that 2 browser tabs are open
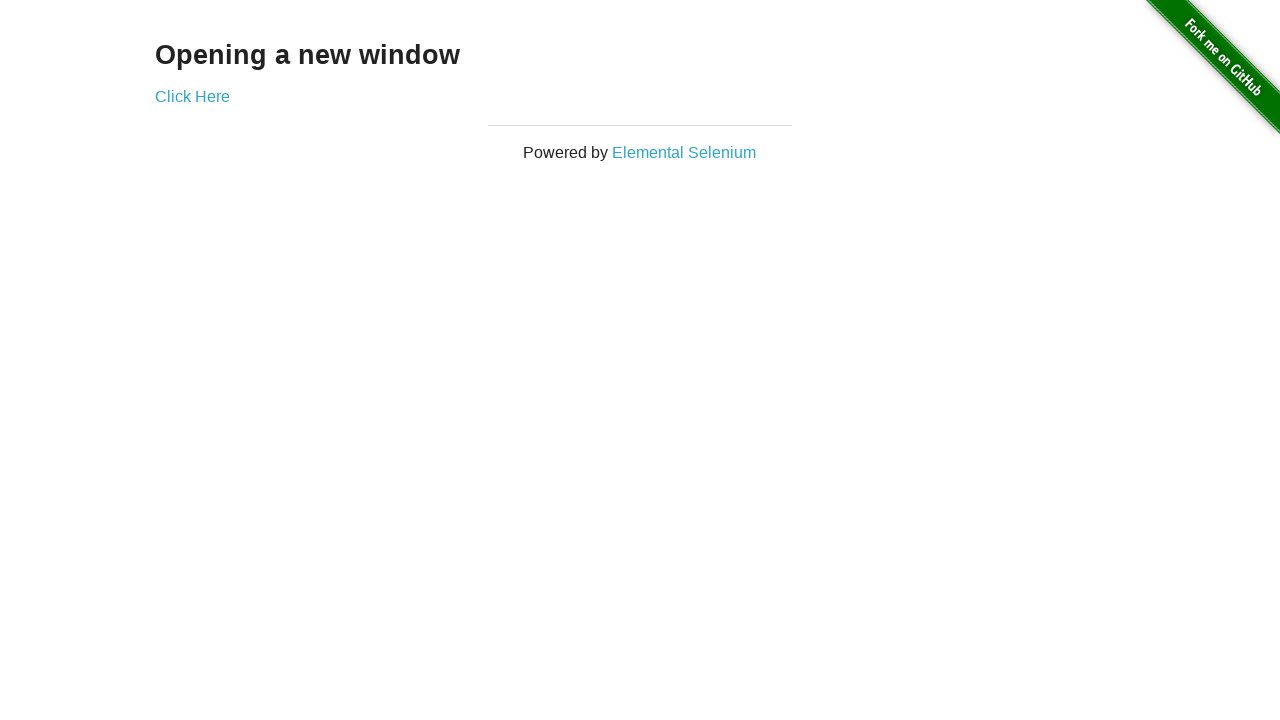

Verified new tab URL contains '/typos'
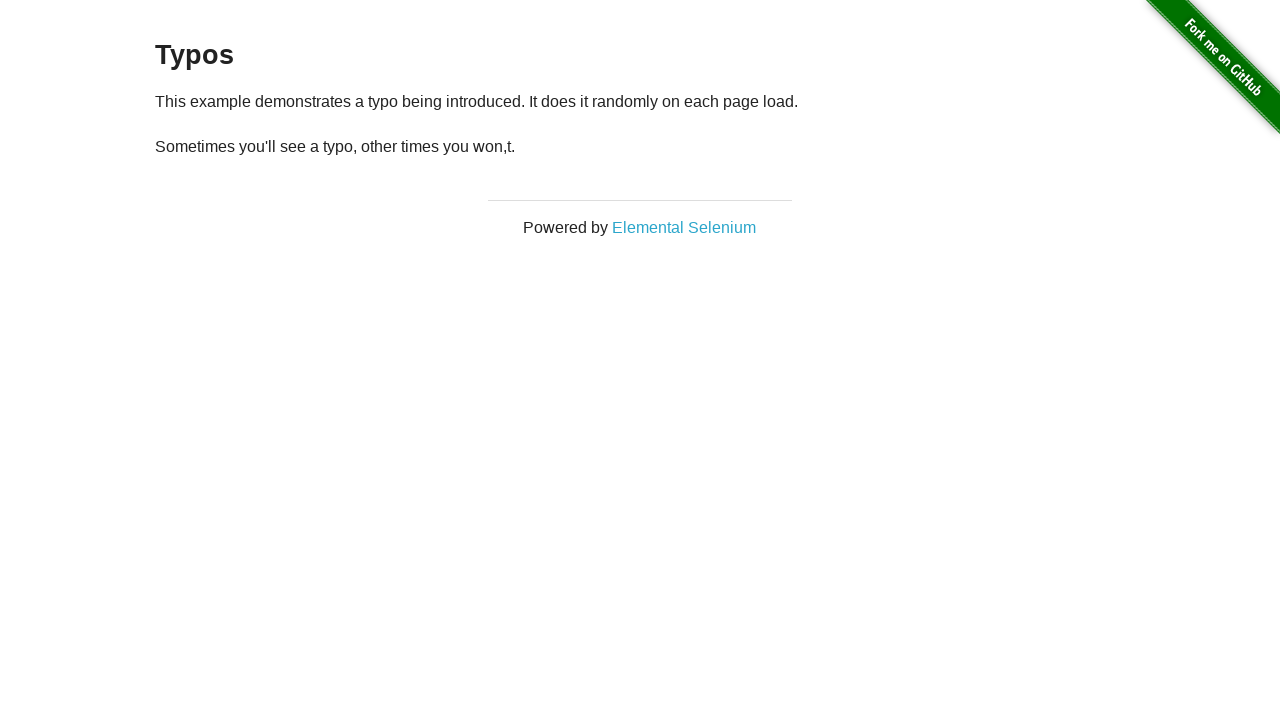

Verified new tab title contains 'The Internet'
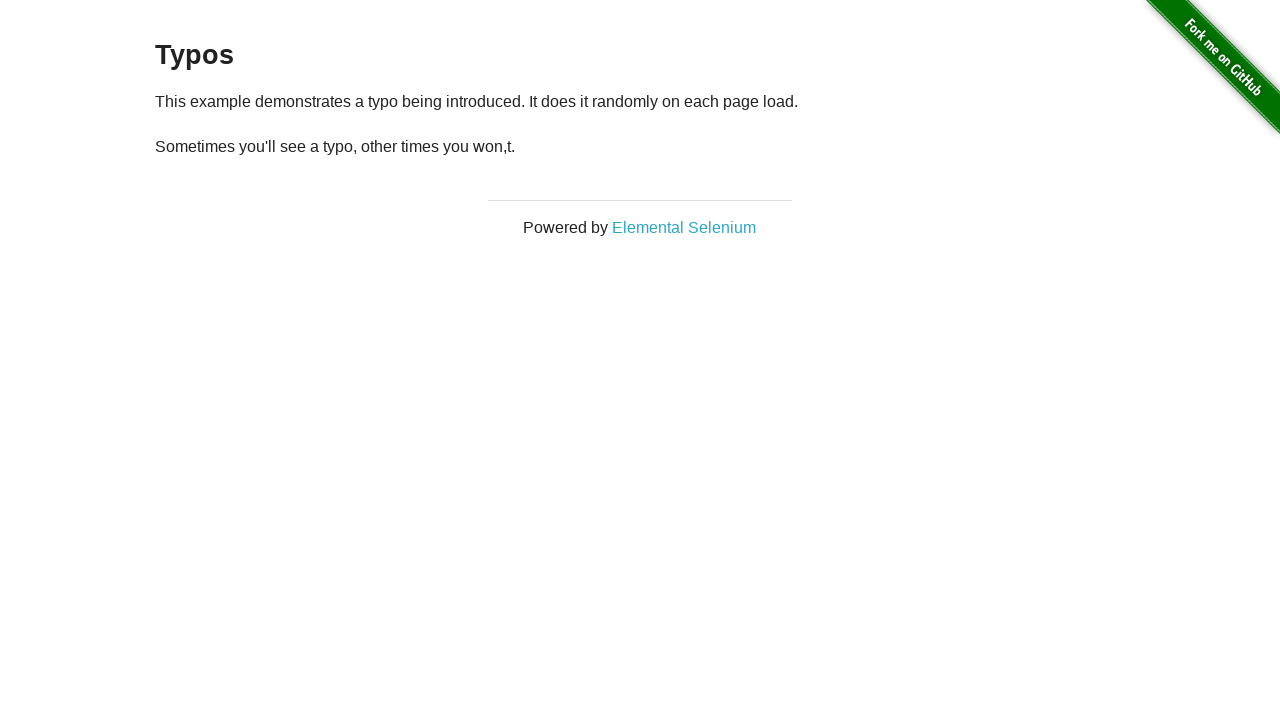

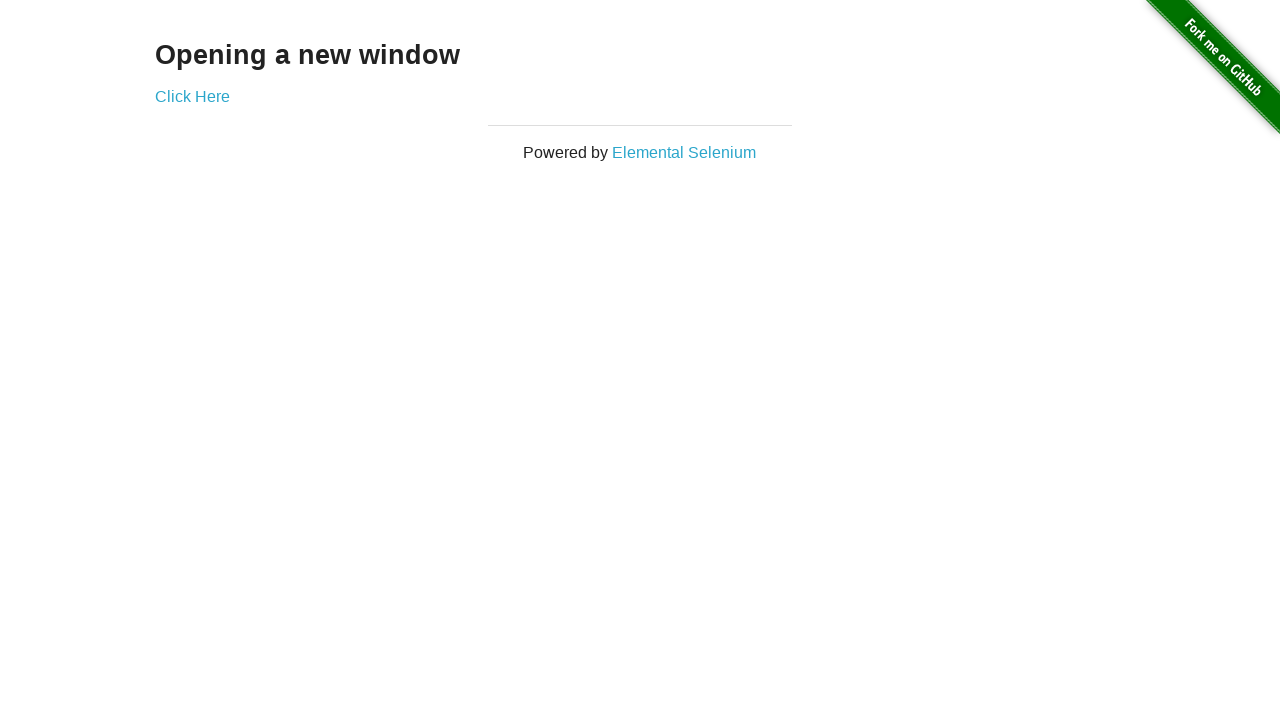